Tests checkbox functionality by clicking on checkbox Option1 and verifying it is selected

Starting URL: https://www.rahulshettyacademy.com/AutomationPractice/

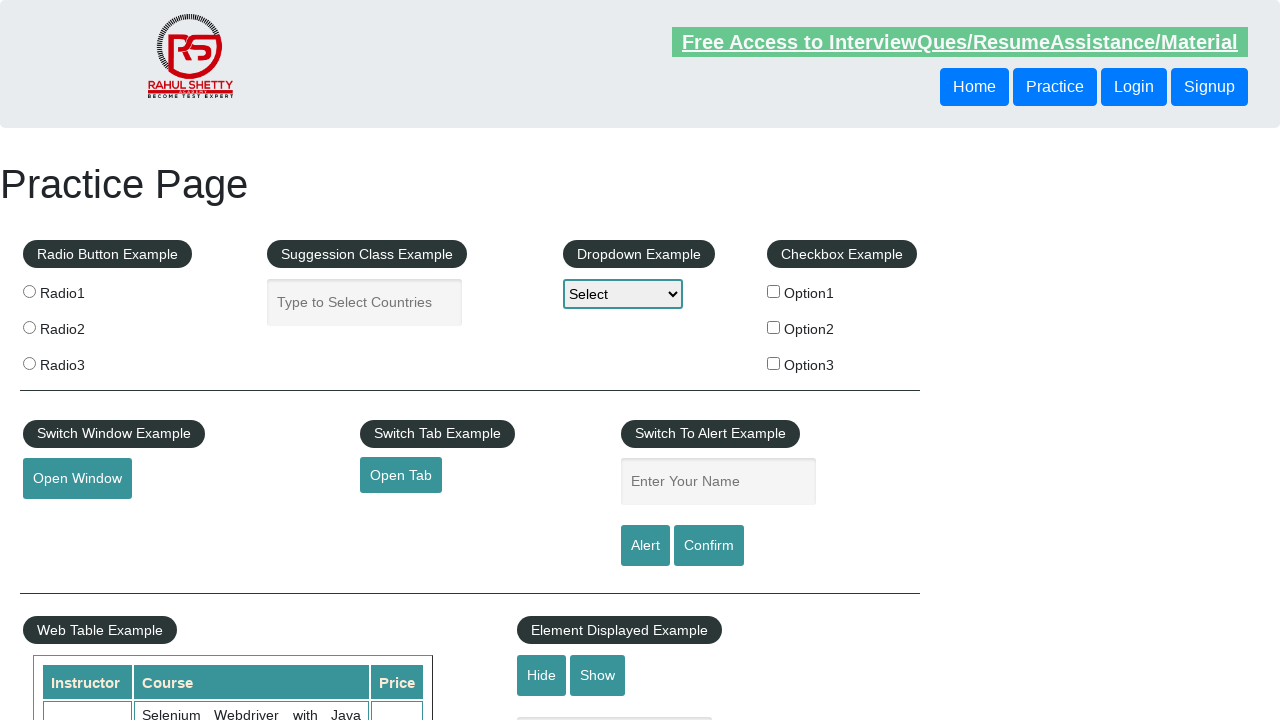

Clicked on checkbox Option1 at (774, 291) on #checkBoxOption1
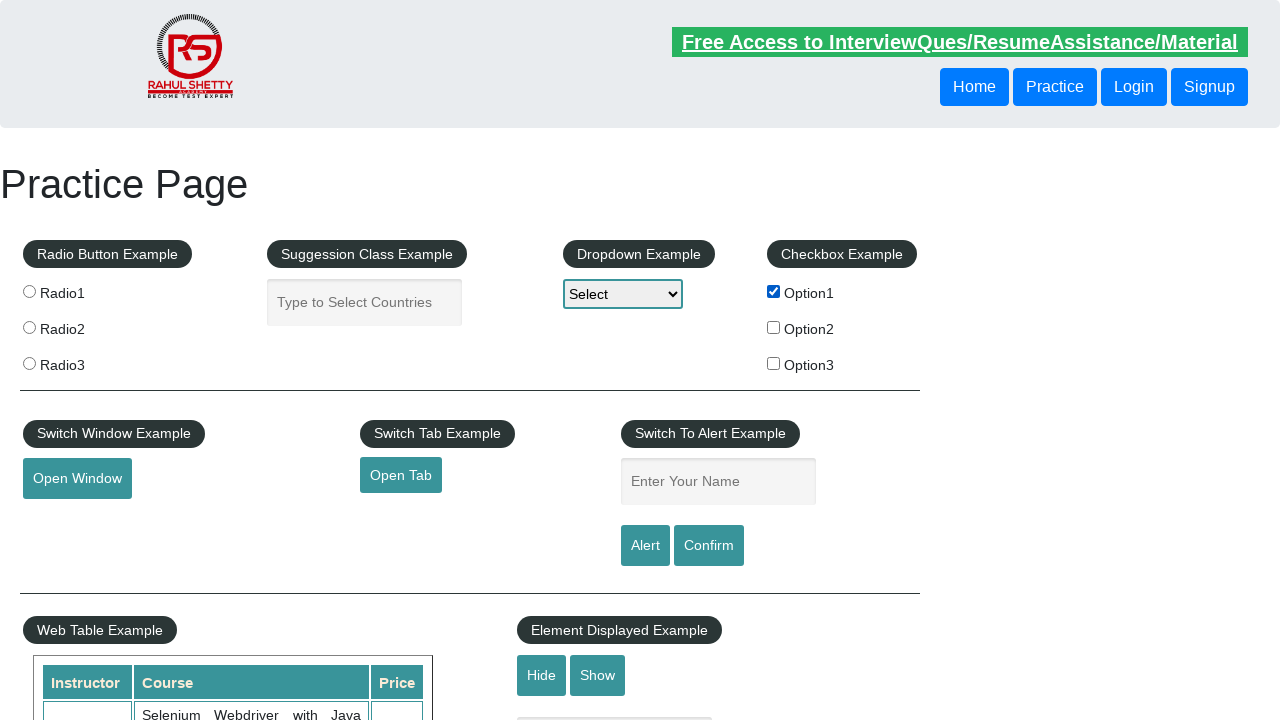

Verified that checkbox Option1 is selected
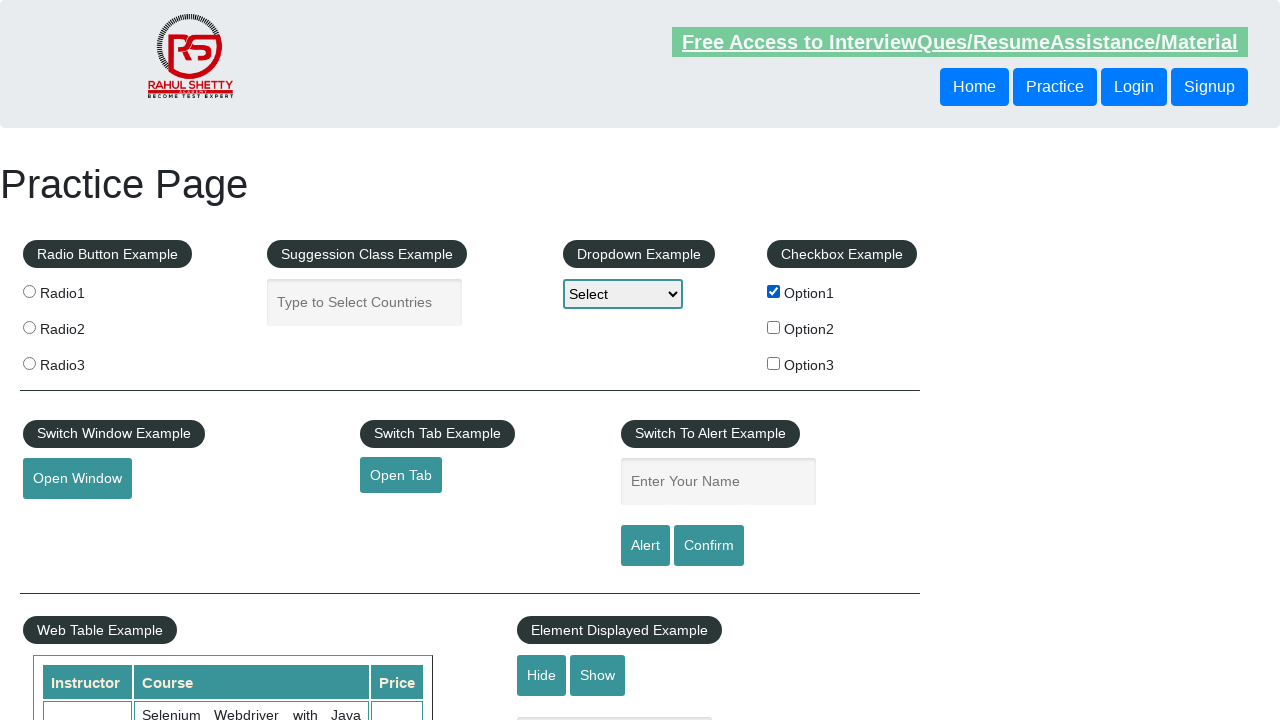

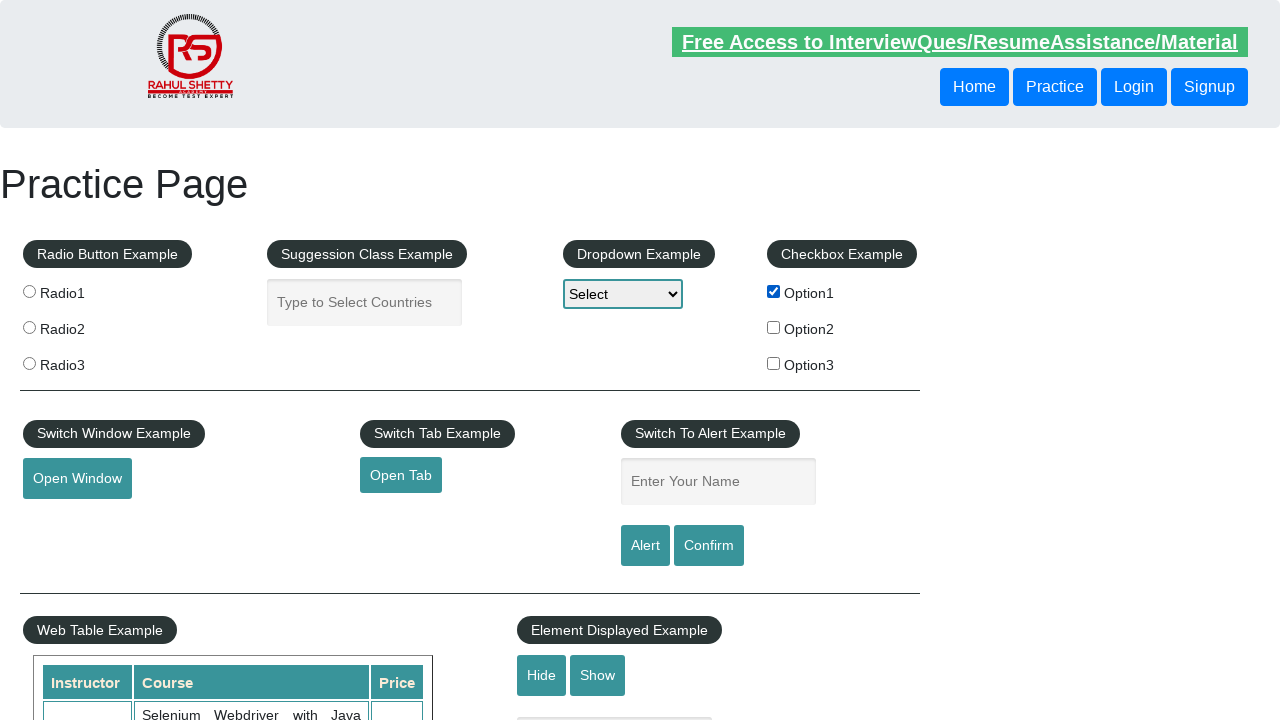